Tests that social media icons (Facebook, Instagram, Twitter) are present and clickable on each page.

Starting URL: https://ntig-uppsala.github.io/Frisor-Saxe/index.html

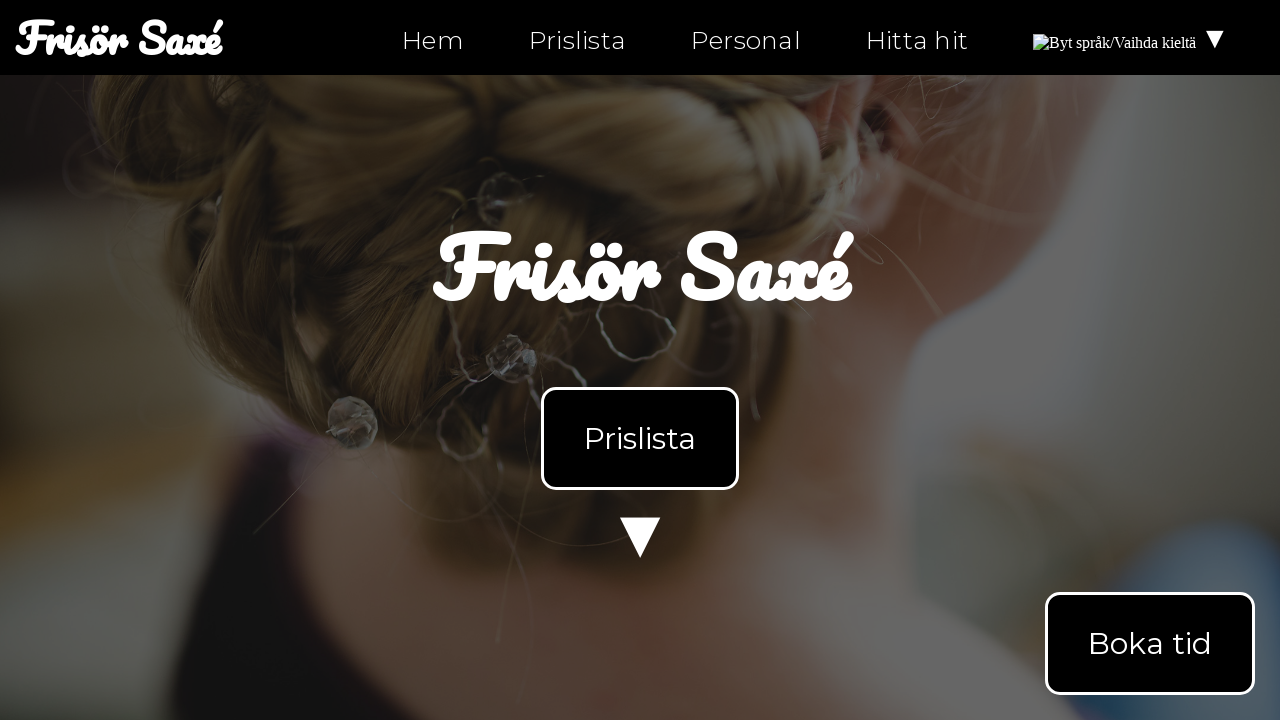

Waited for facebook icon to be present on index page
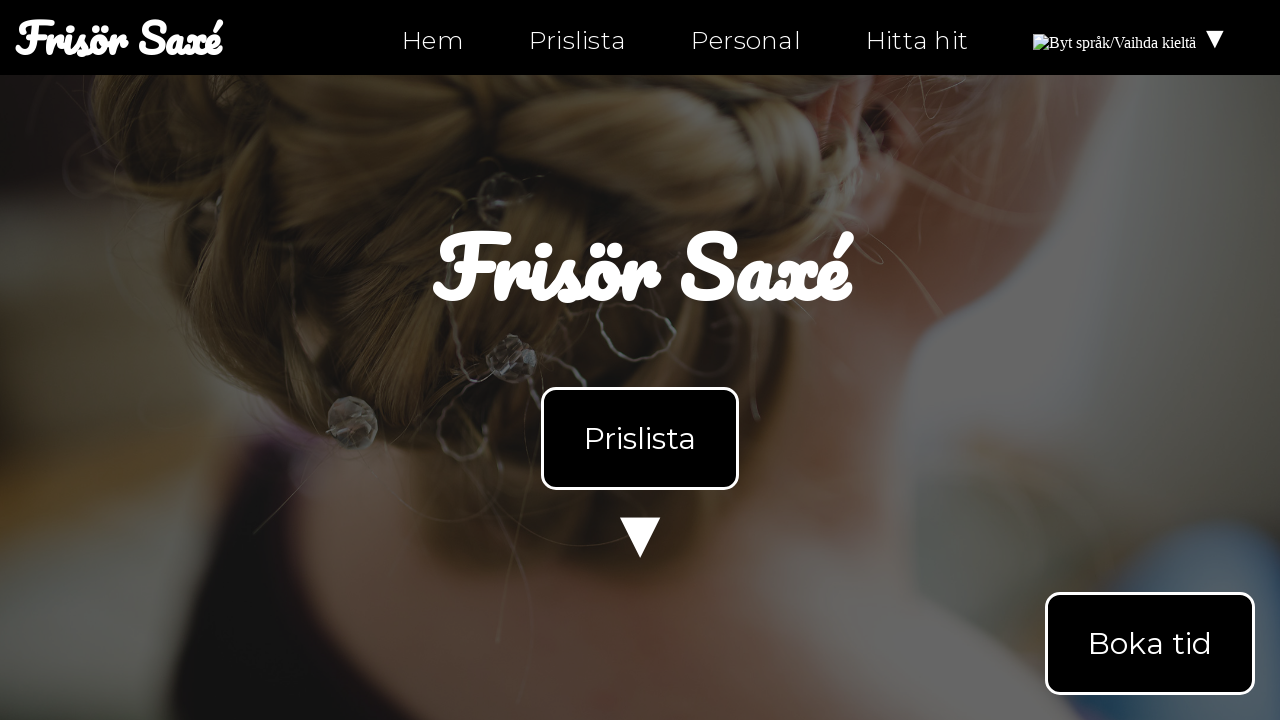

Waited for instagram icon to be present on index page
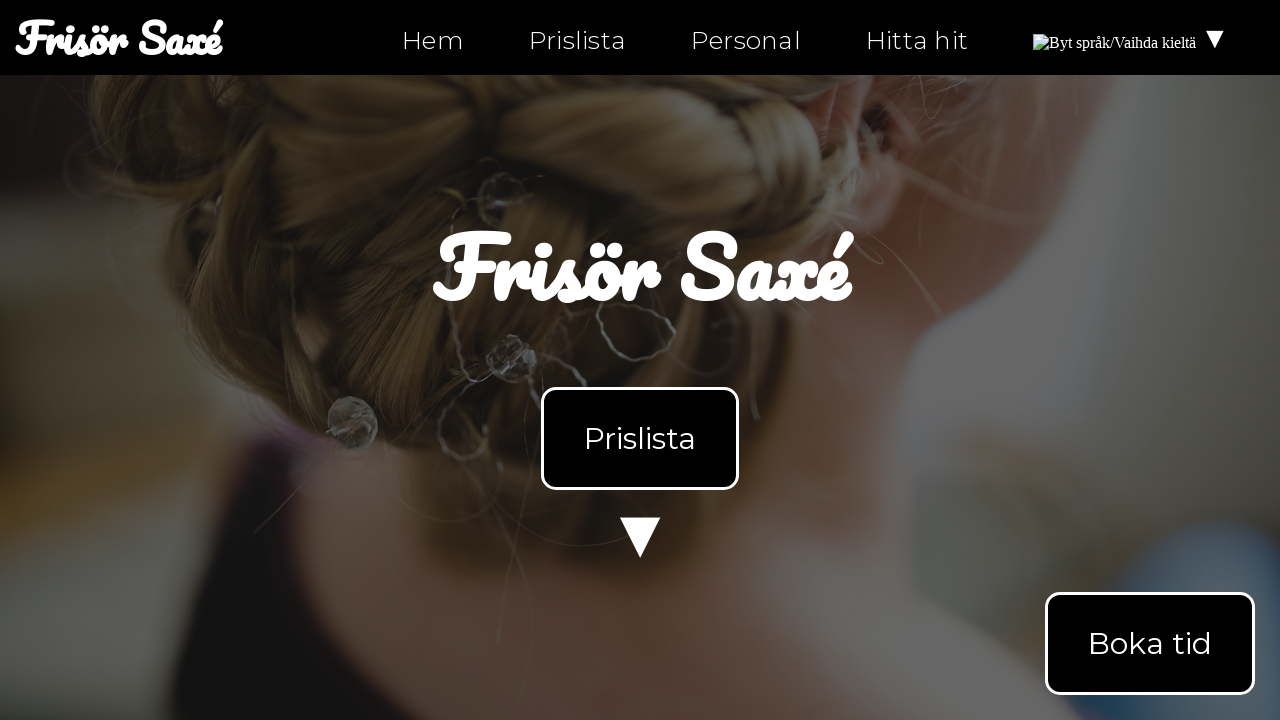

Waited for twitter icon to be present on index page
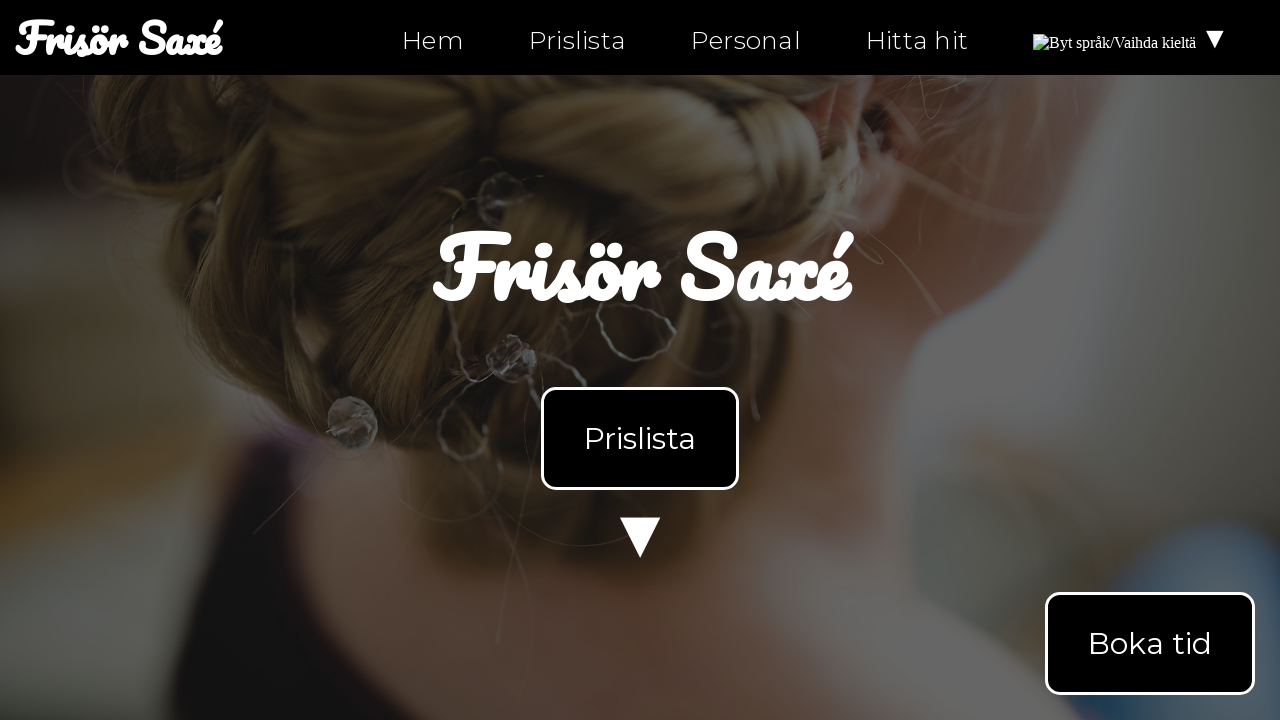

Navigated to personal.html
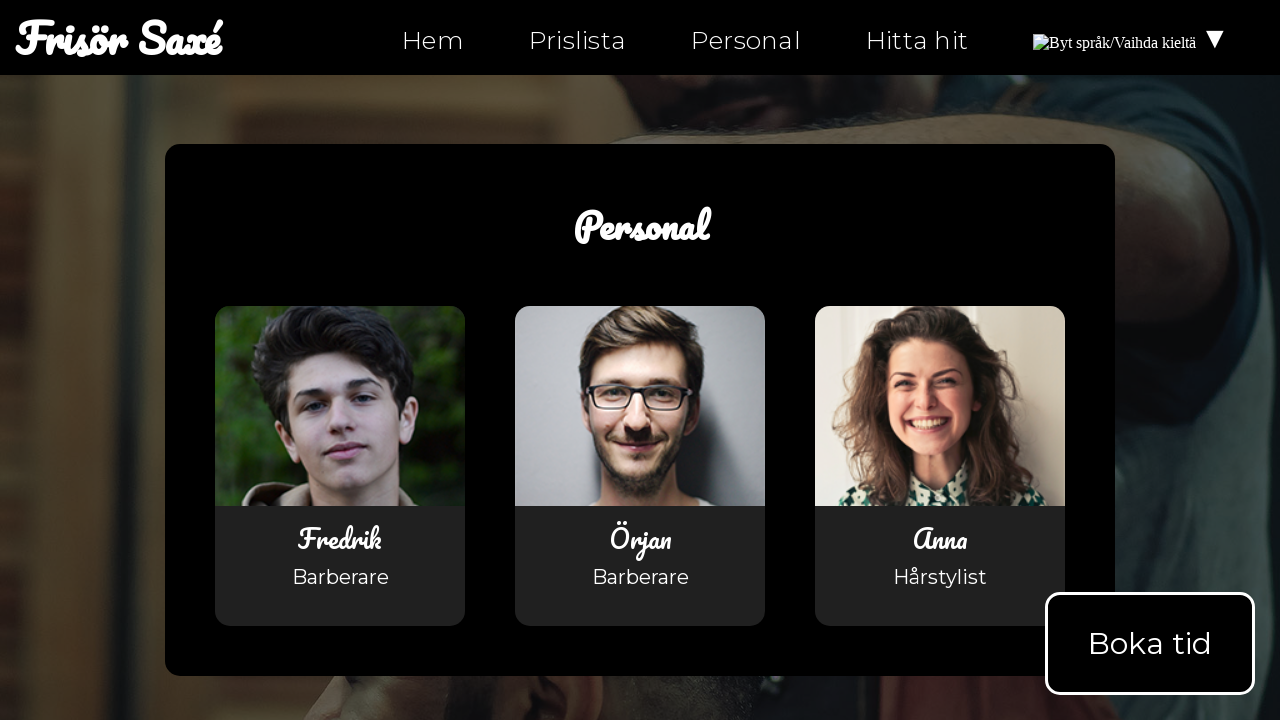

Verified facebook icon is present on personal.html
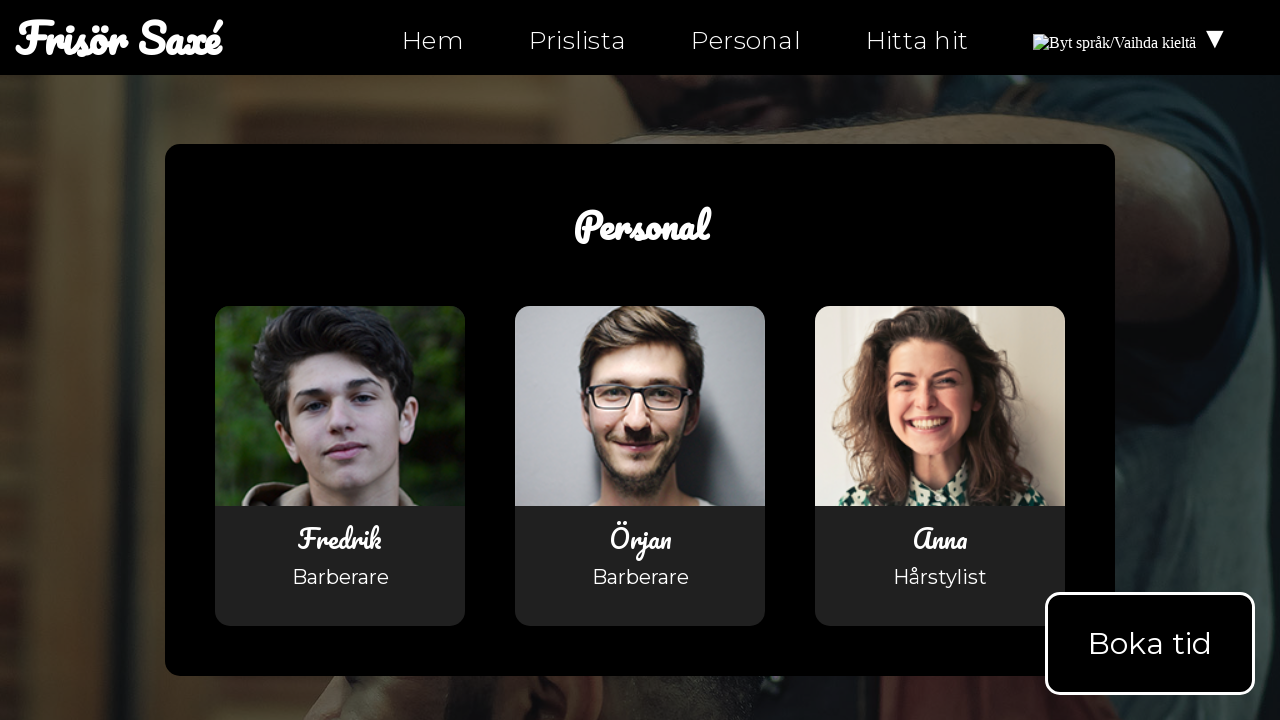

Verified instagram icon is present on personal.html
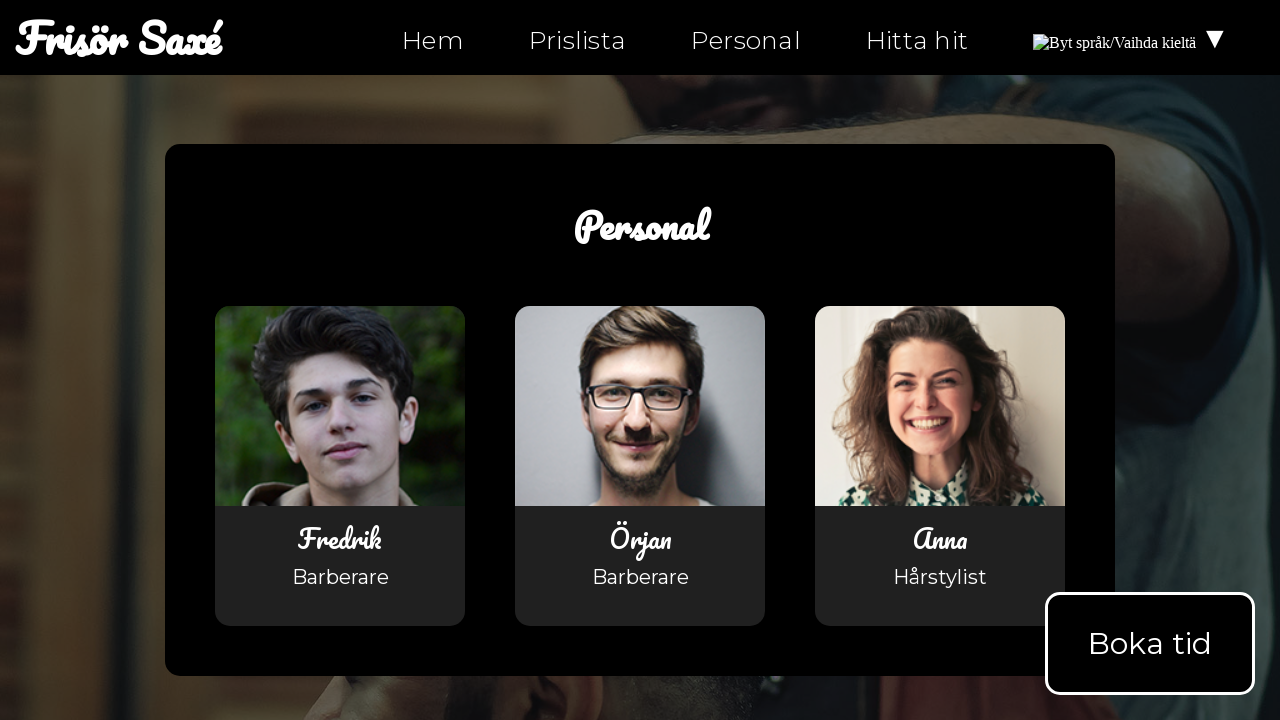

Verified twitter icon is present on personal.html
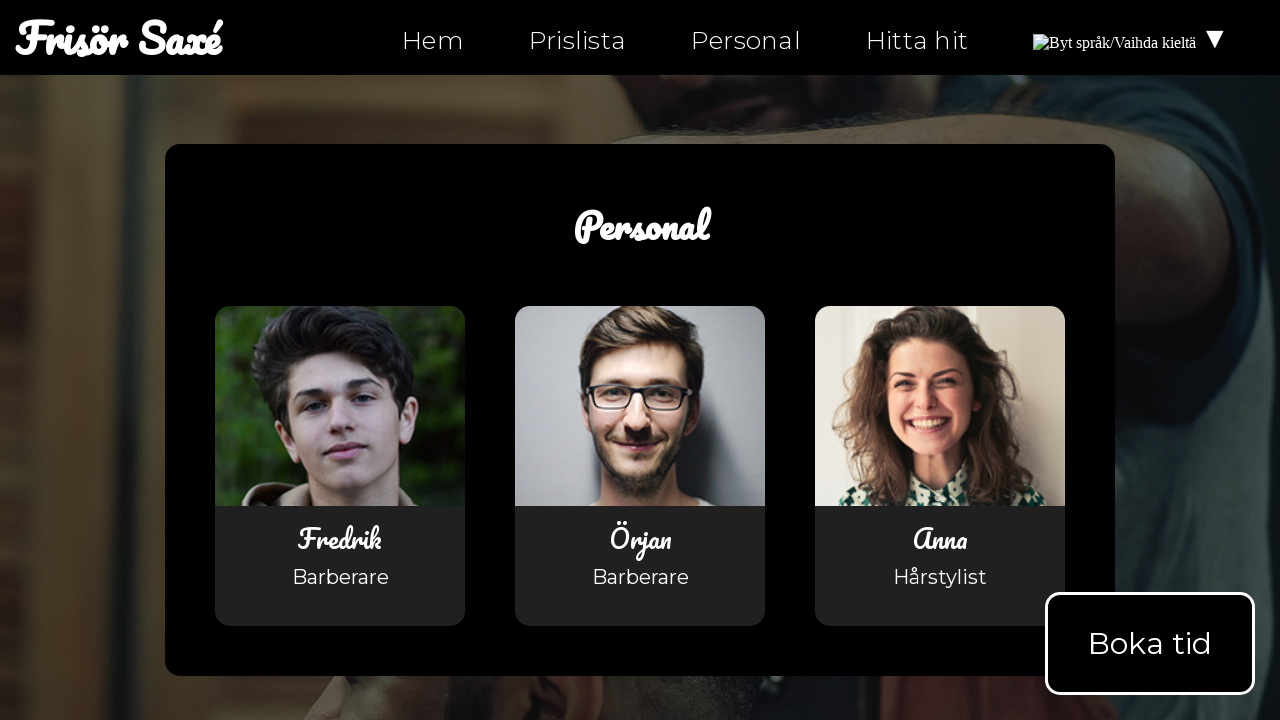

Navigated to hitta-hit.html
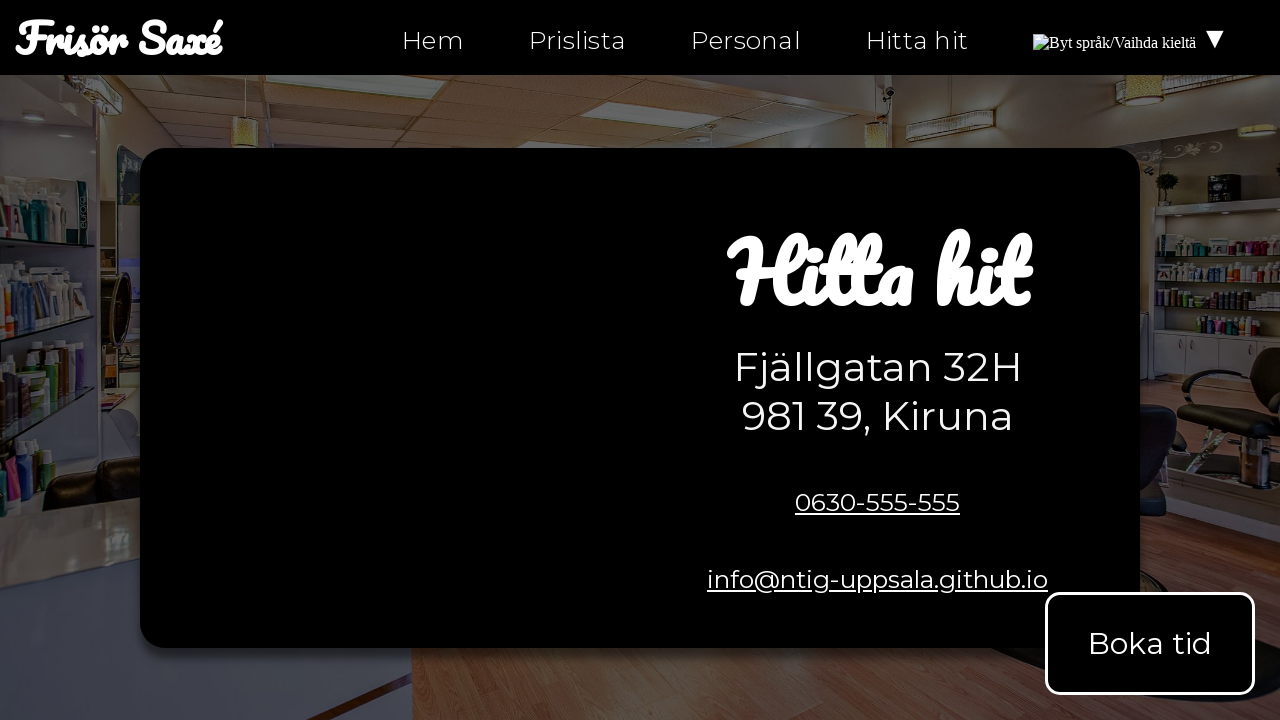

Verified facebook icon is present on hitta-hit.html
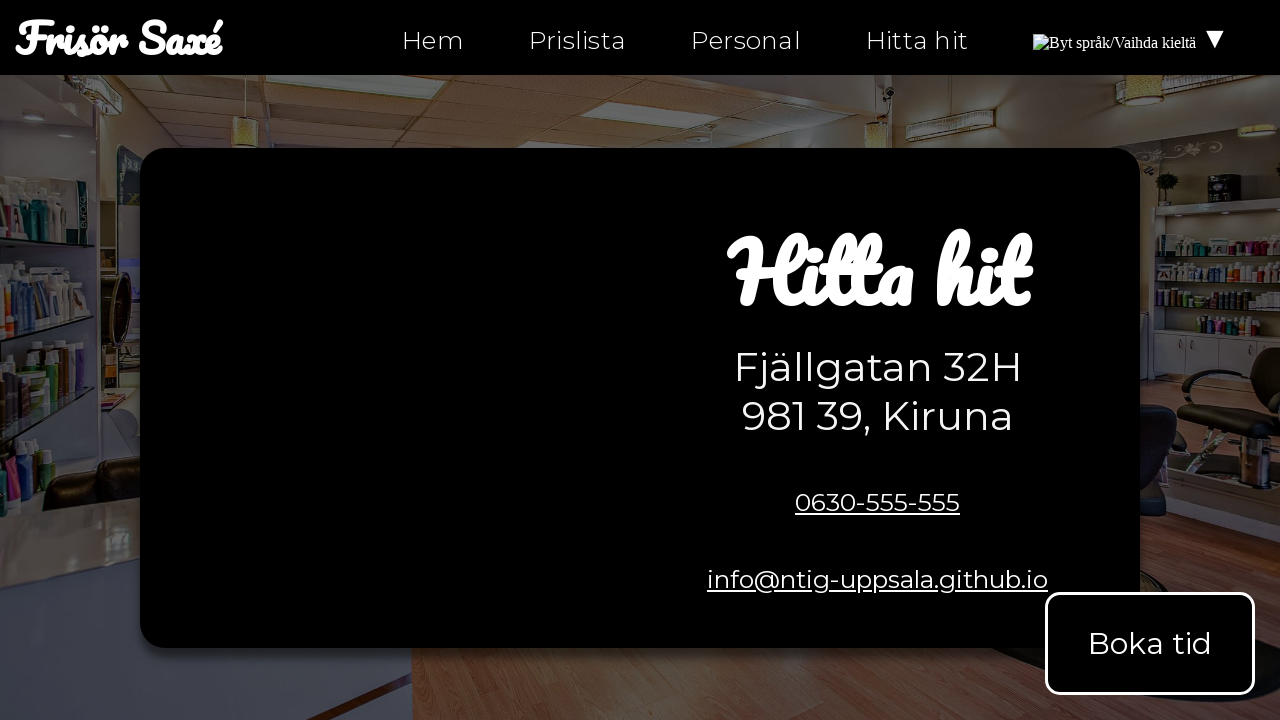

Verified instagram icon is present on hitta-hit.html
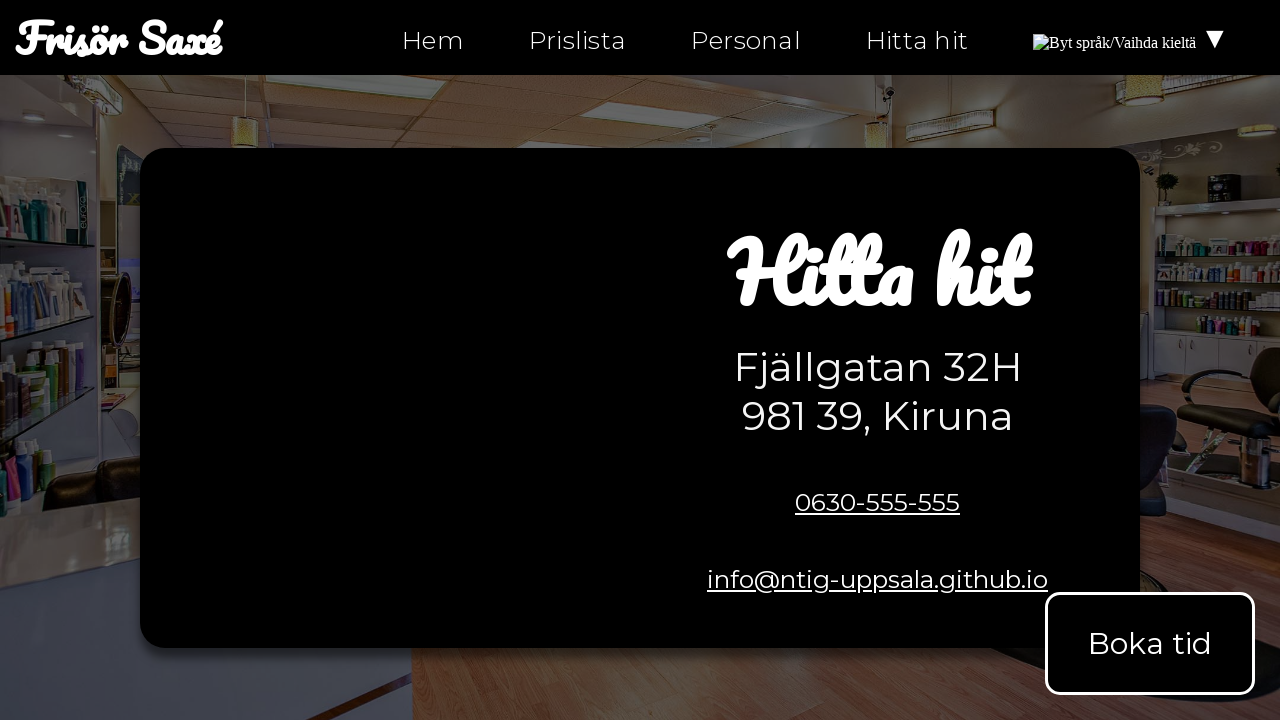

Verified twitter icon is present on hitta-hit.html
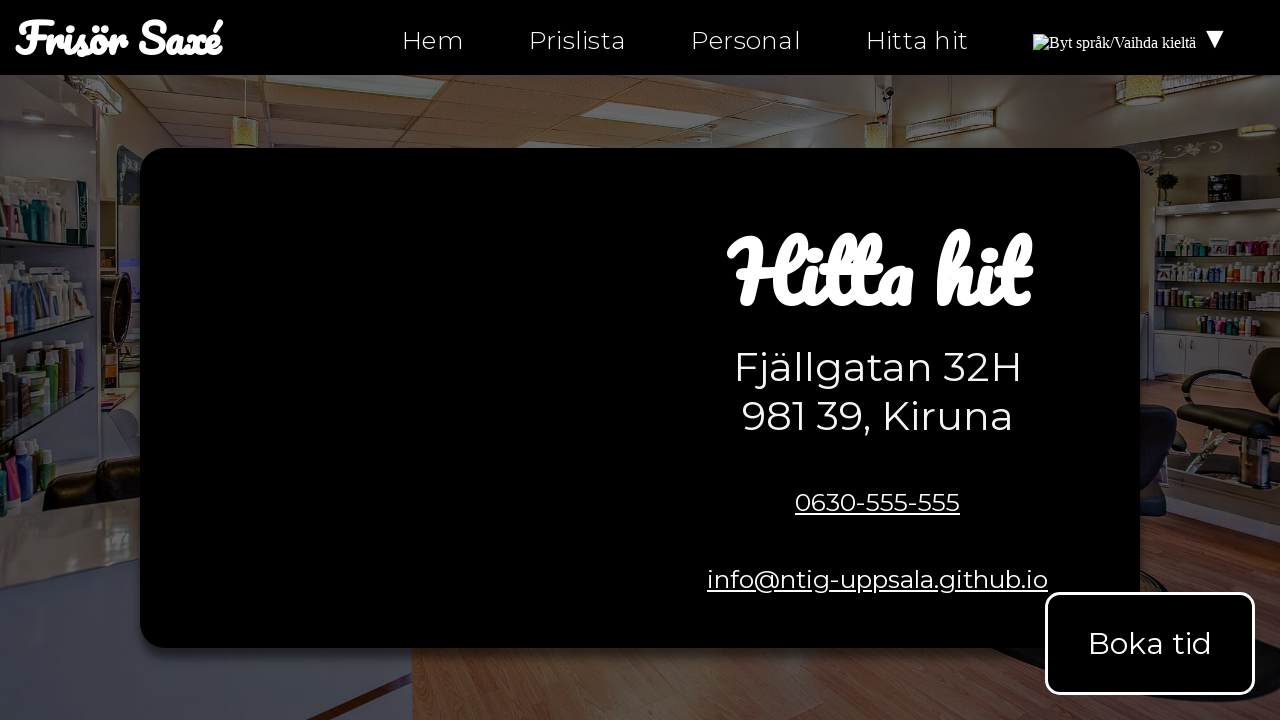

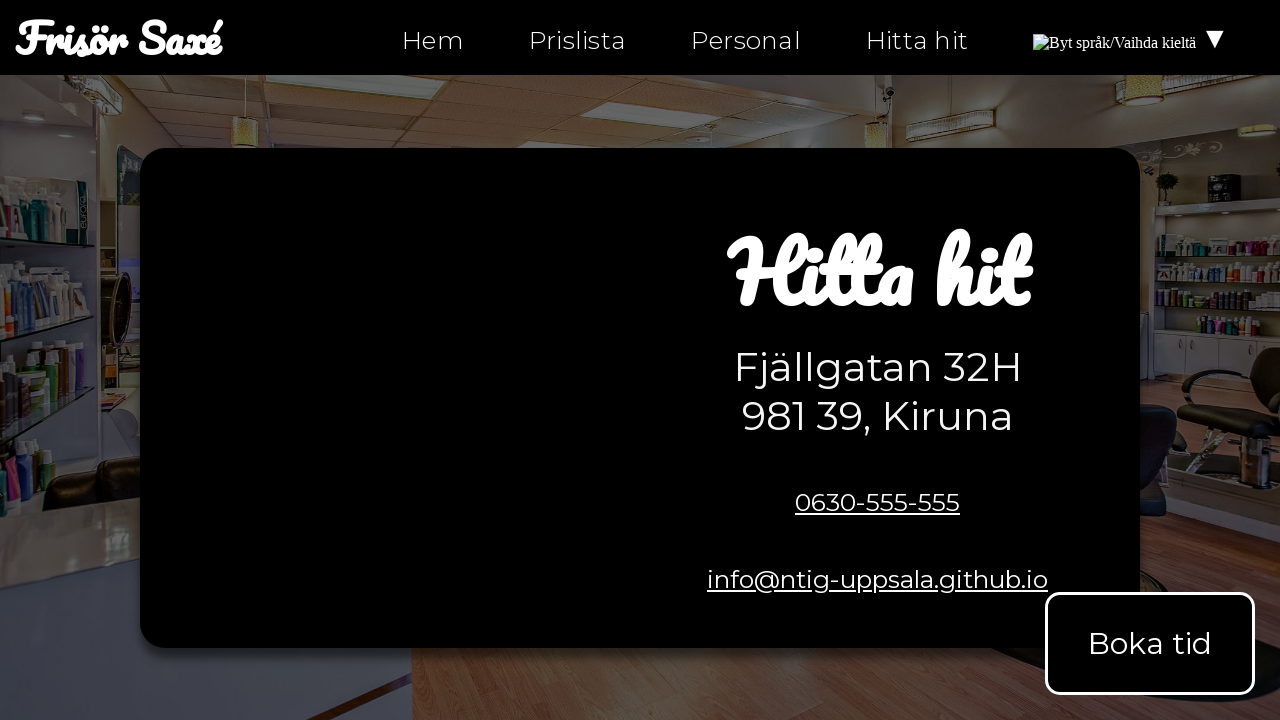